Tests the download functionality on LeafGround's grid page by clicking the download button

Starting URL: https://leafground.com/grid.xhtml

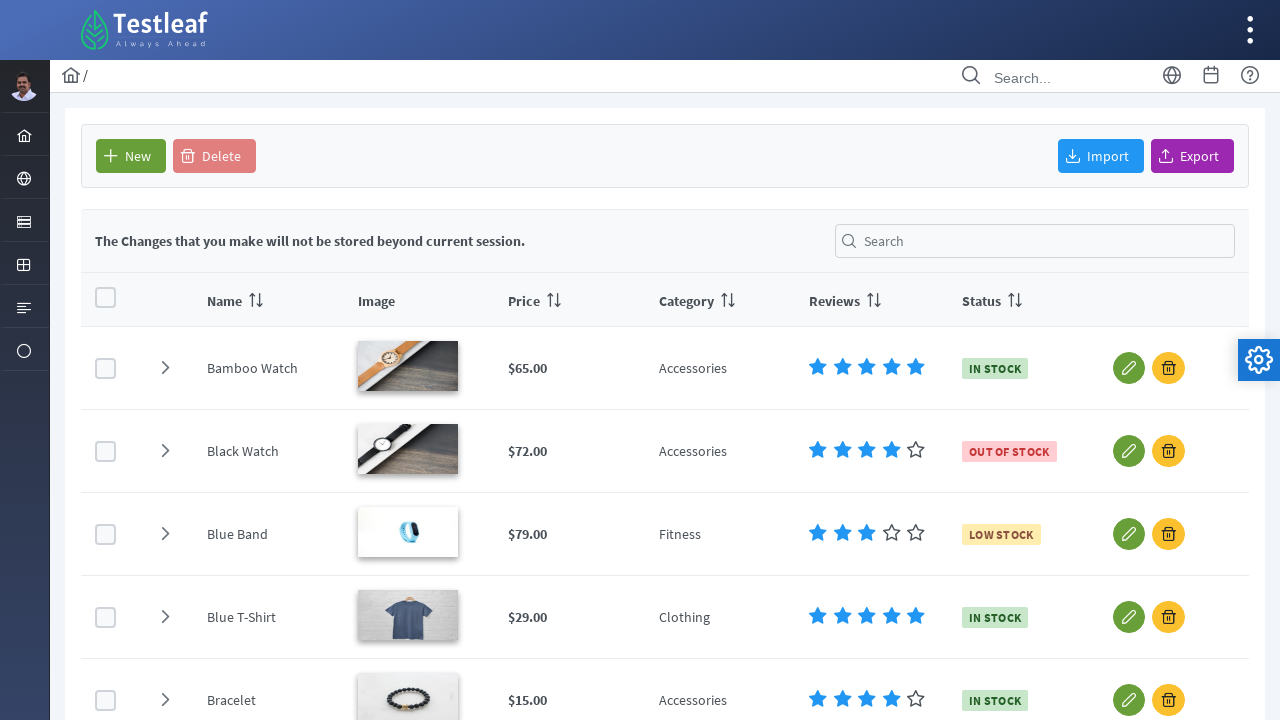

Clicked the download button on LeafGround's grid page at (1192, 156) on #form\:j_idt93
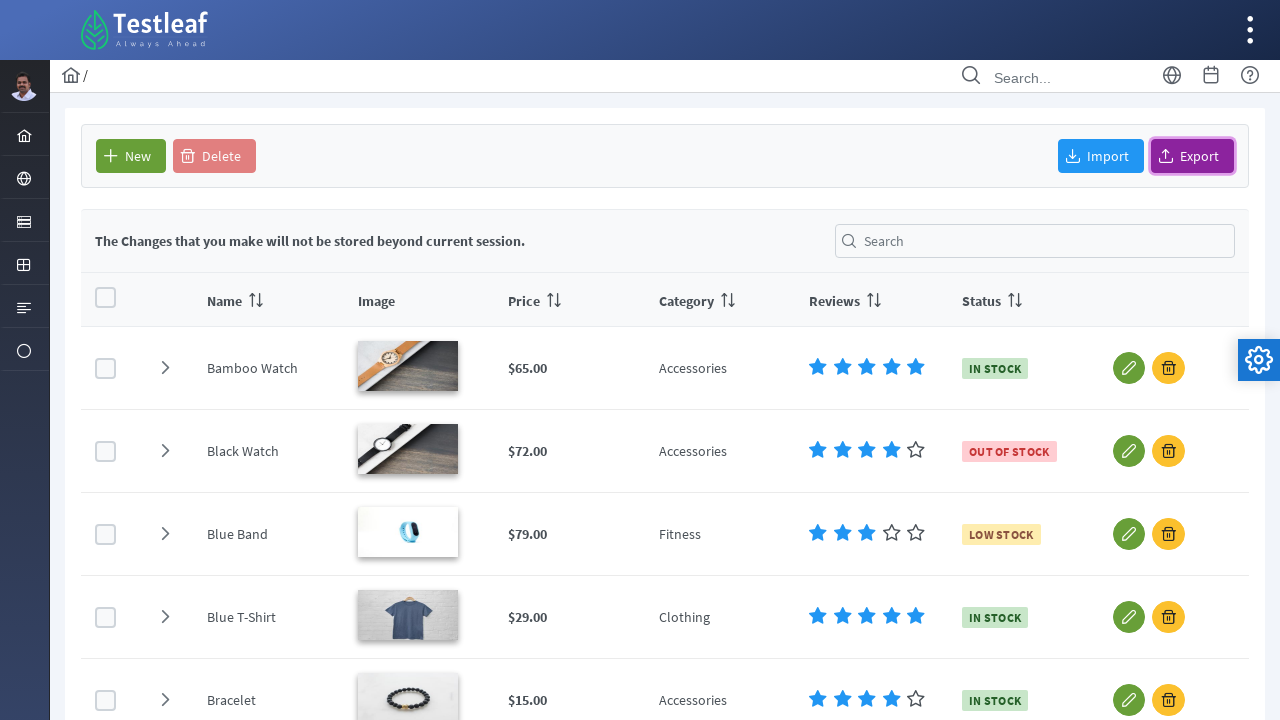

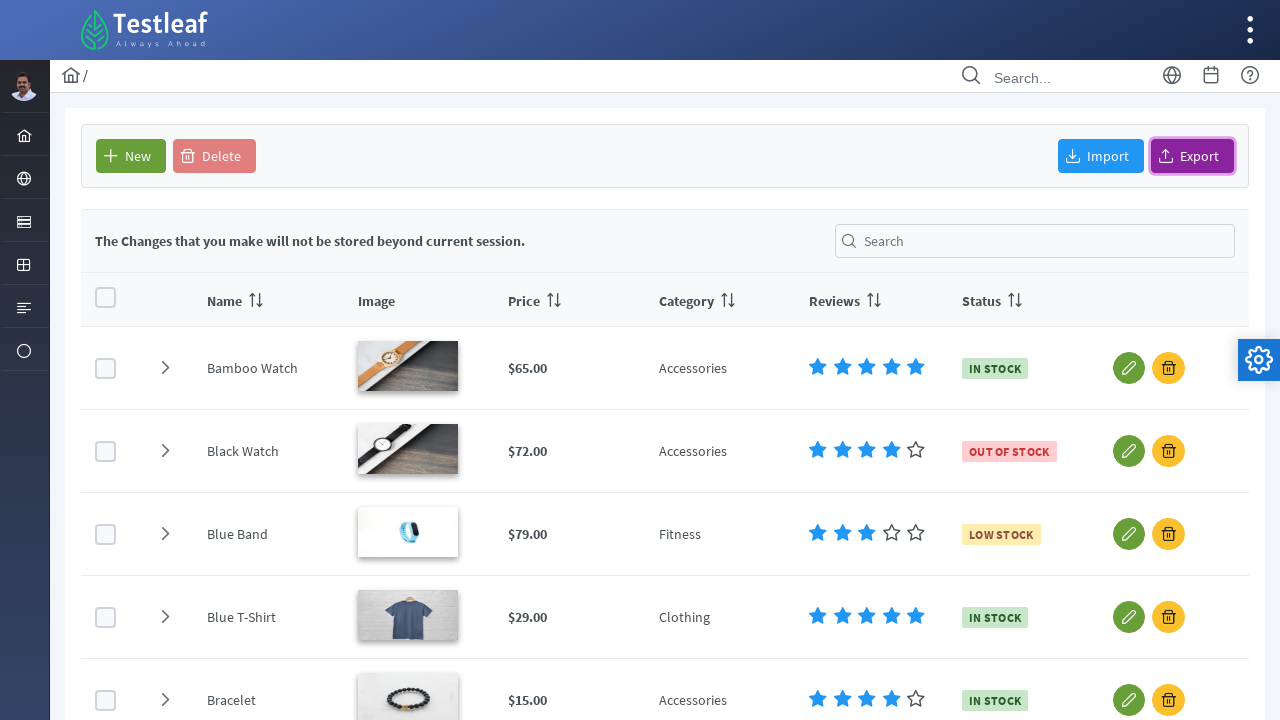